Tests that the Selenide website displays the correct navigation menu buttons when English locale is selected

Starting URL: https://ru.selenide.org/

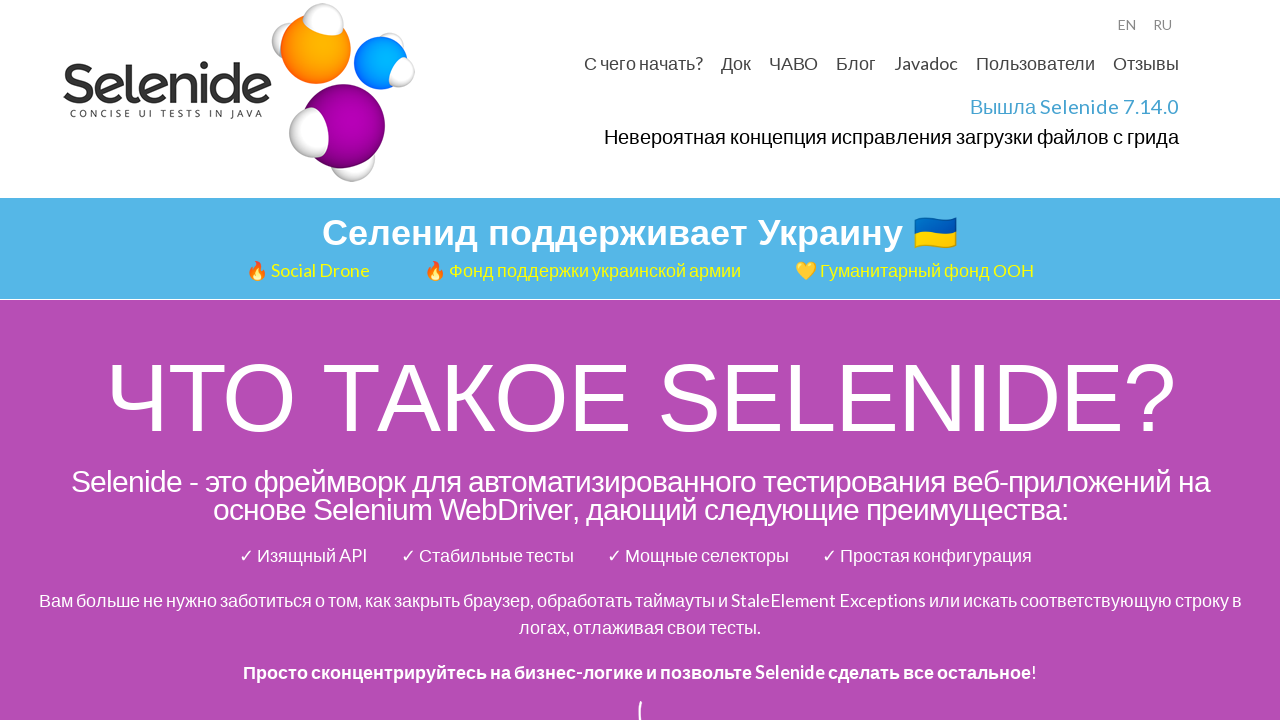

Navigated to Selenide Russian website
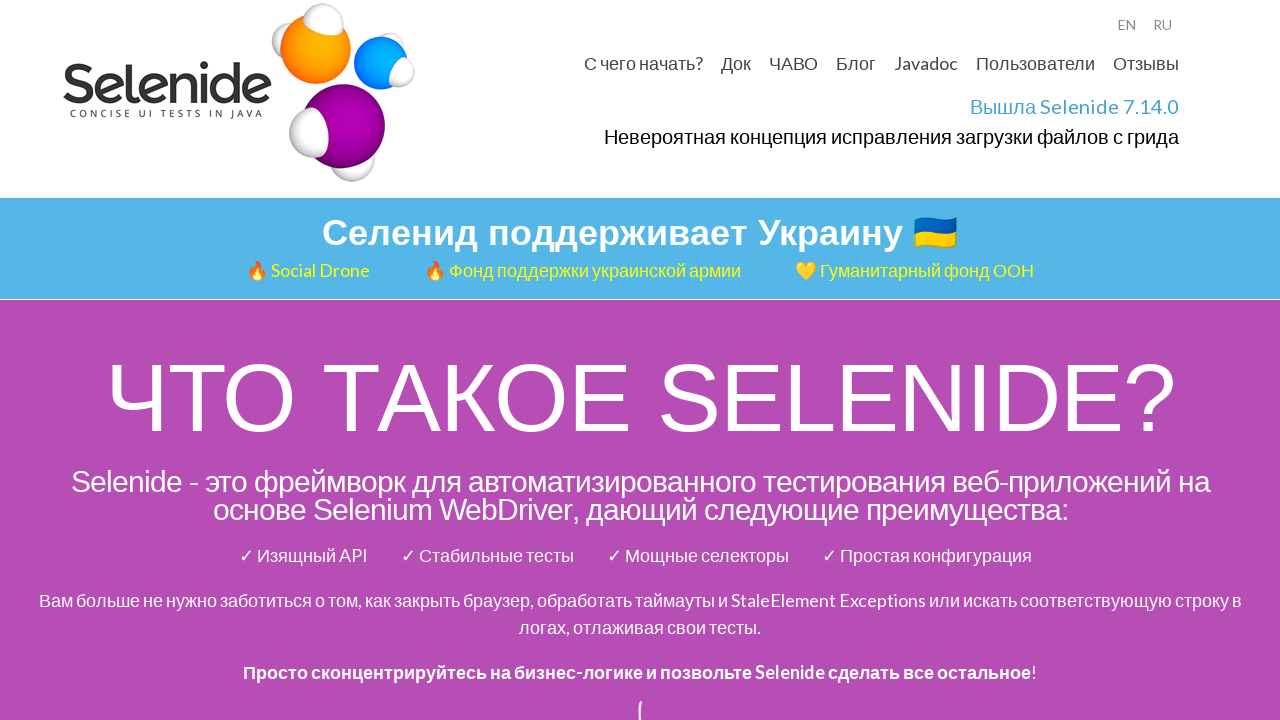

Clicked on English language selector at (1127, 25) on div#languages a >> internal:has-text="EN"i
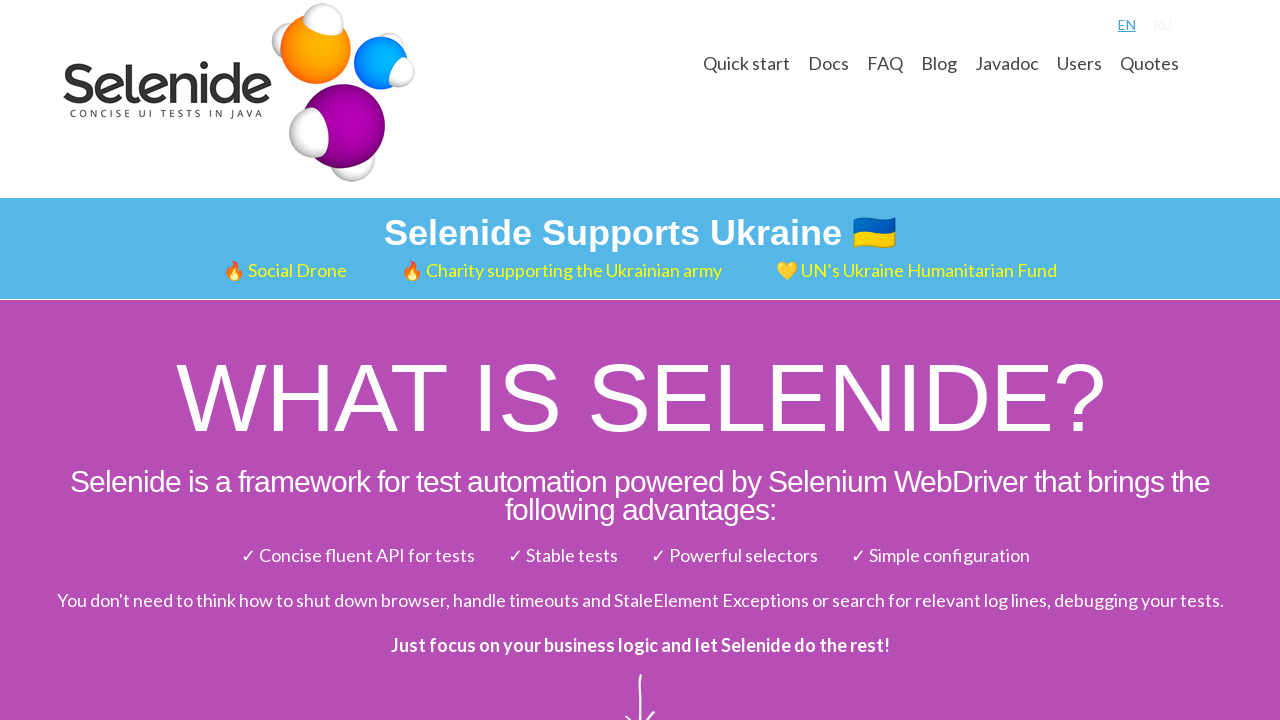

Main menu navigation links loaded
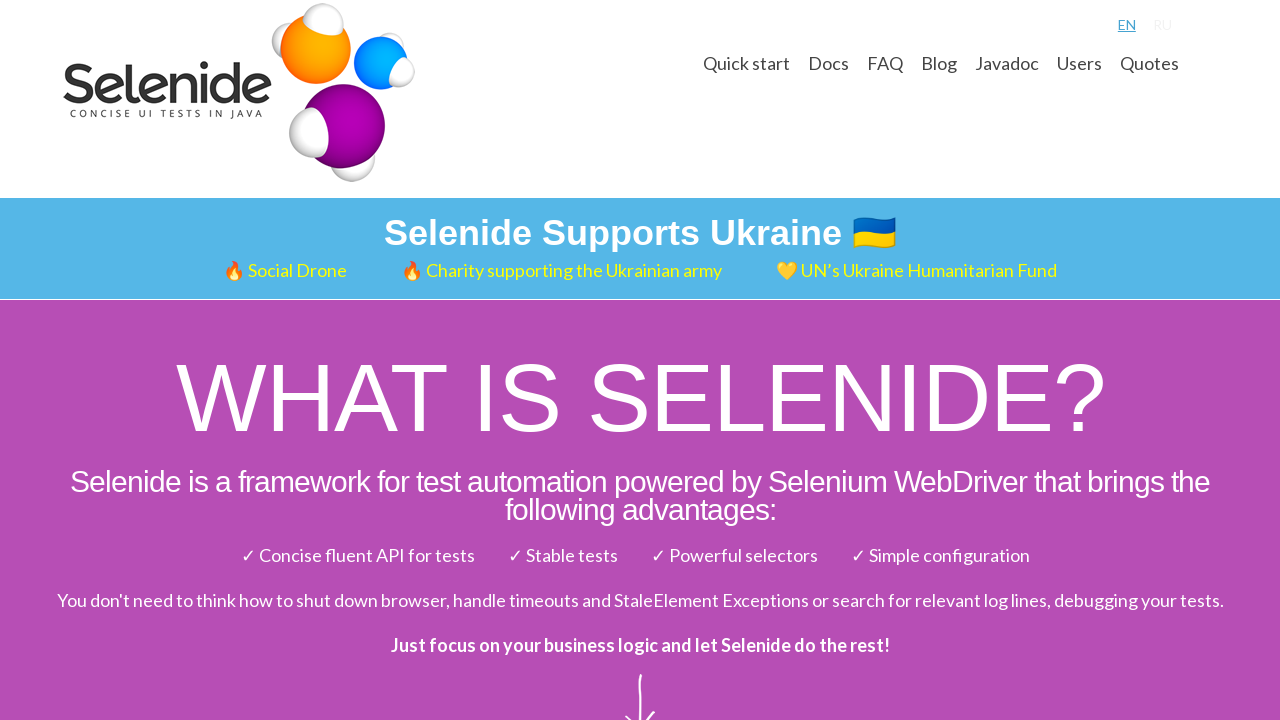

Verified 'Quick start' button is visible in navigation menu
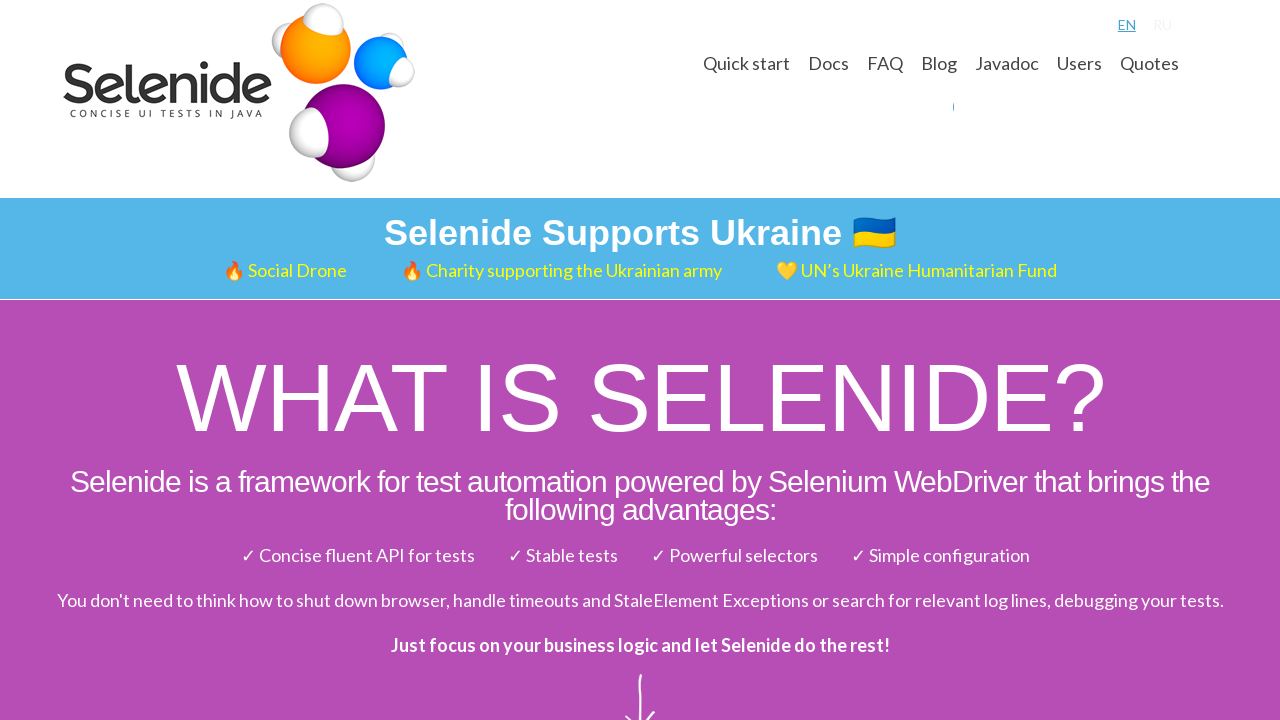

Verified 'Docs' button is visible in navigation menu
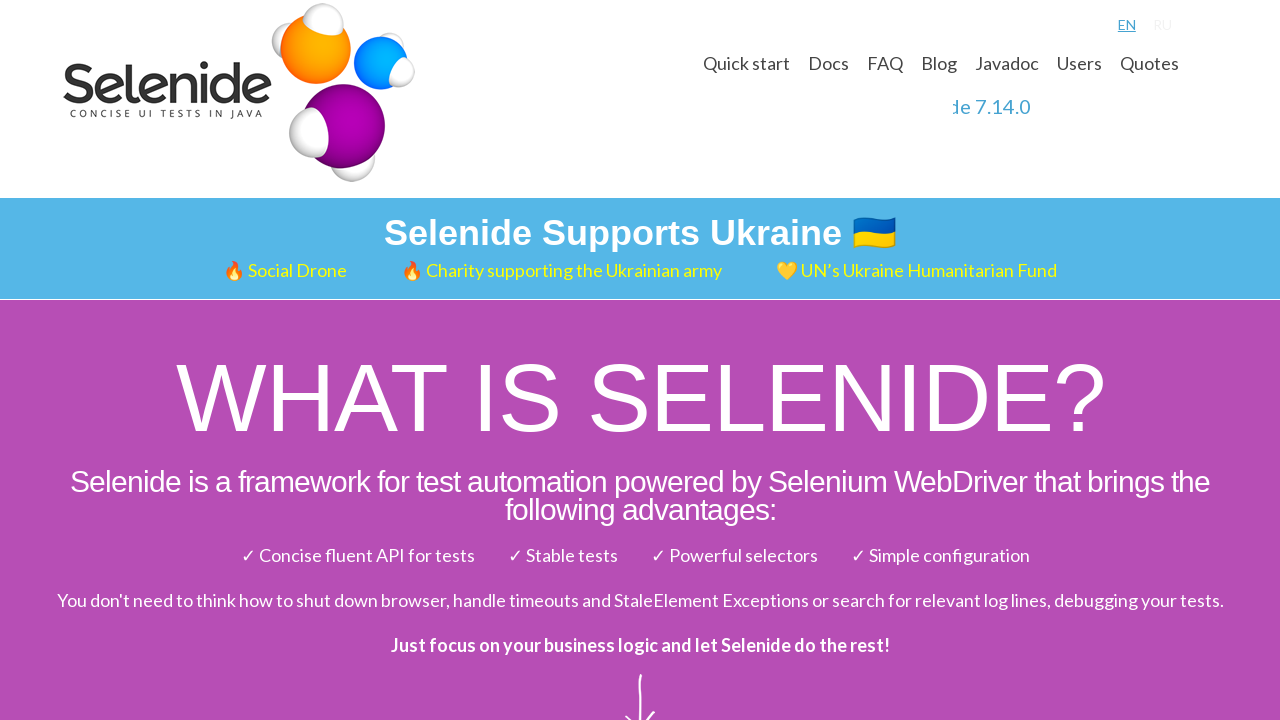

Verified 'FAQ' button is visible in navigation menu
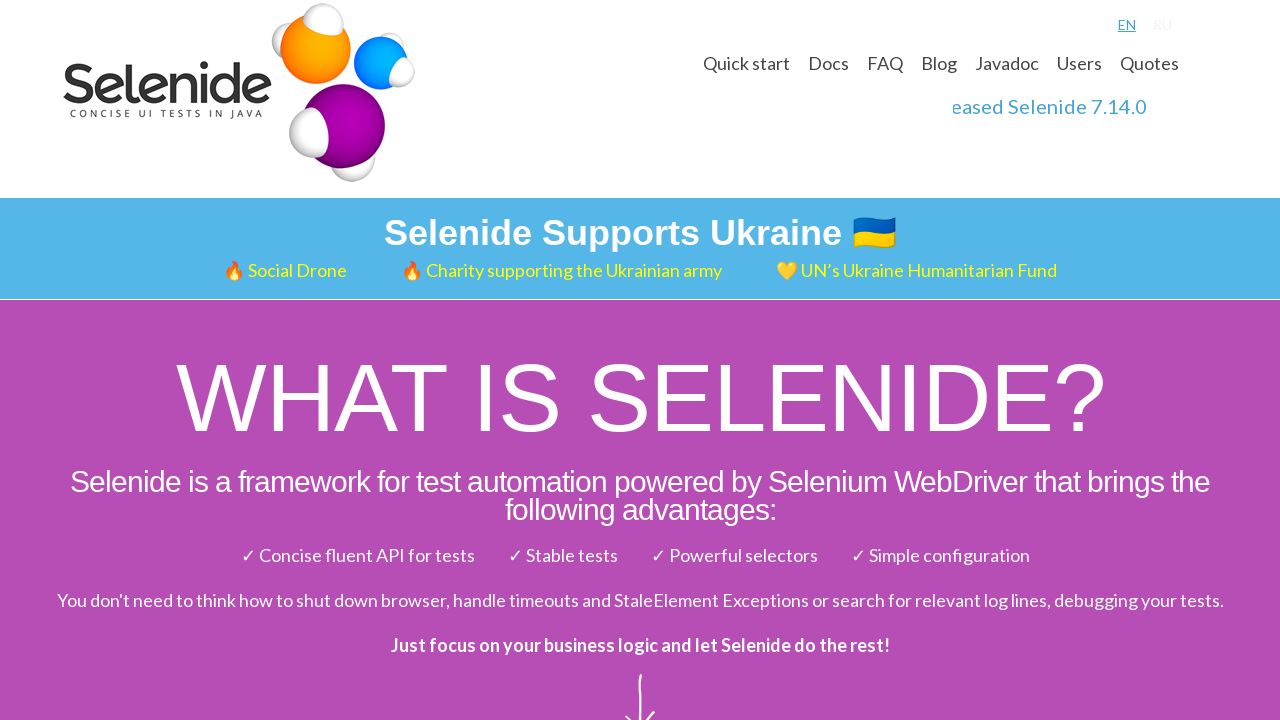

Verified 'Blog' button is visible in navigation menu
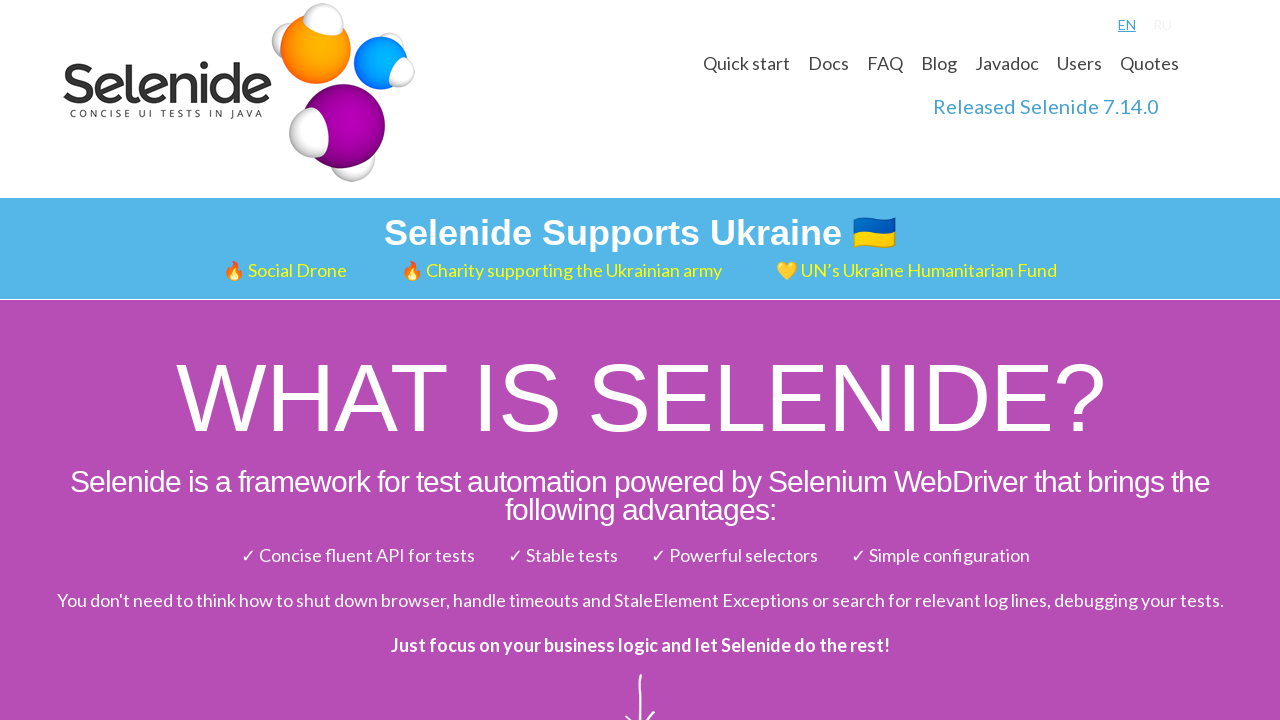

Verified 'Javadoc' button is visible in navigation menu
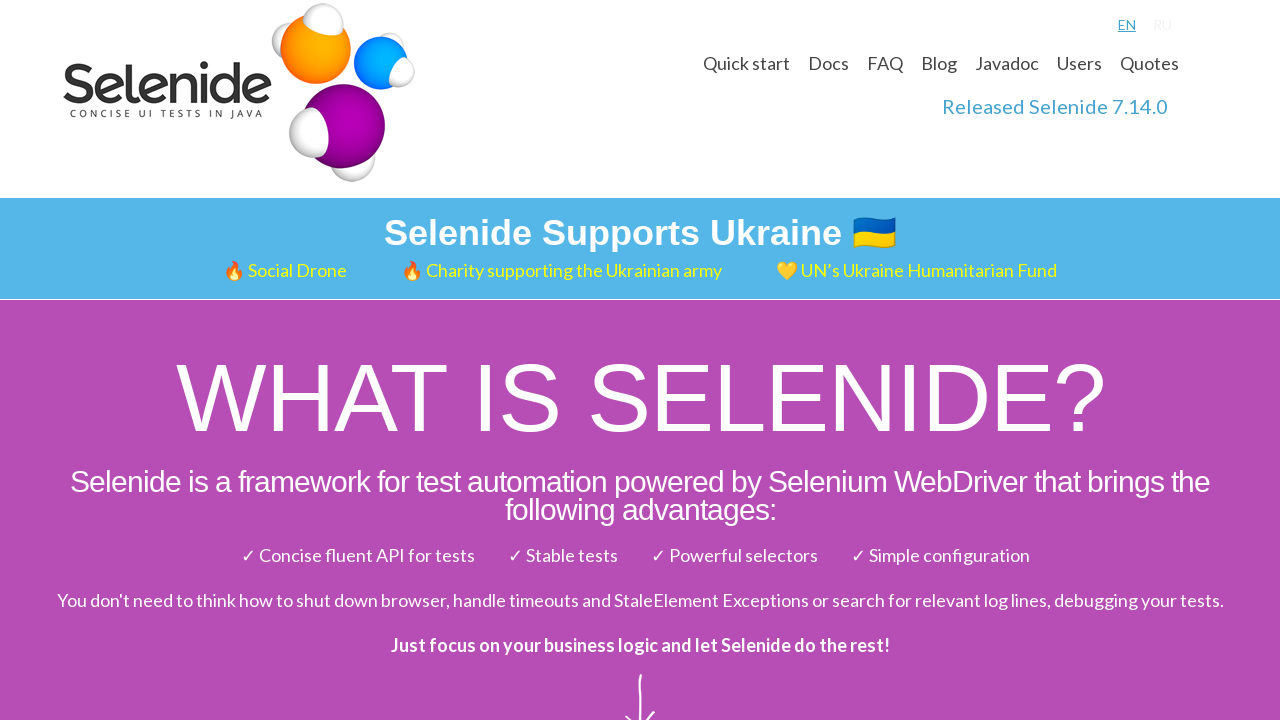

Verified 'Users' button is visible in navigation menu
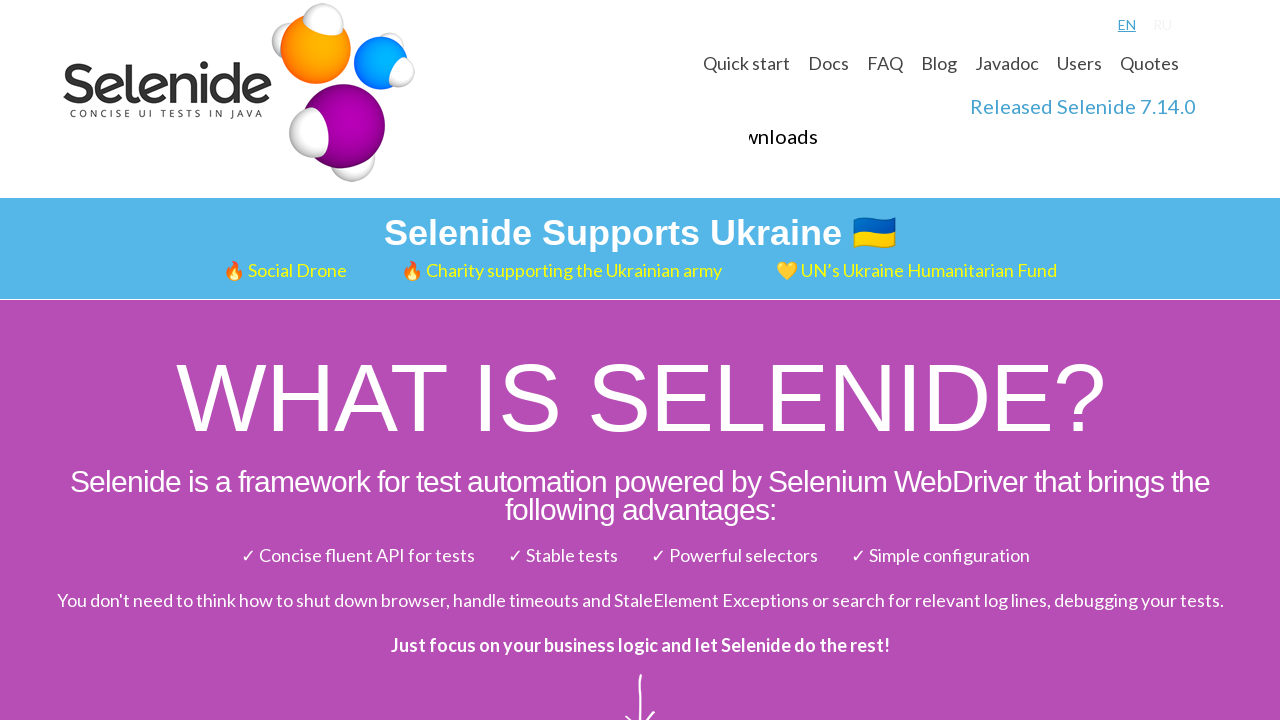

Verified 'Quotes' button is visible in navigation menu
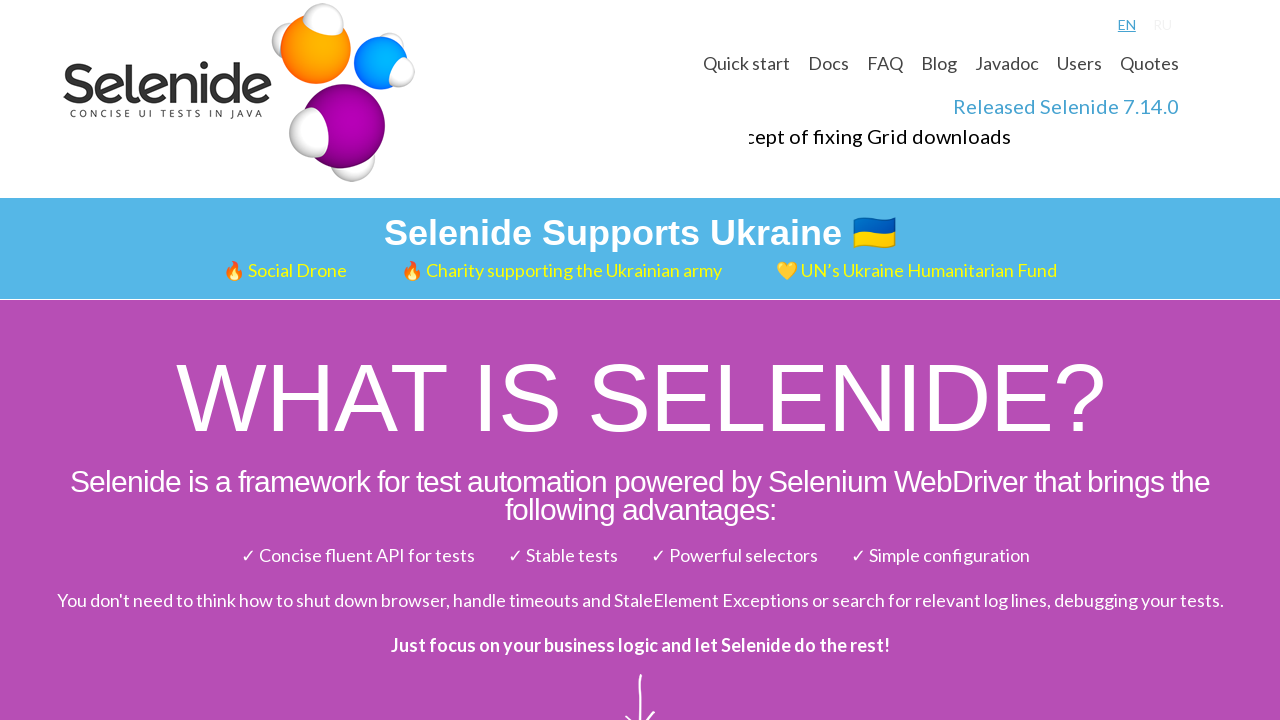

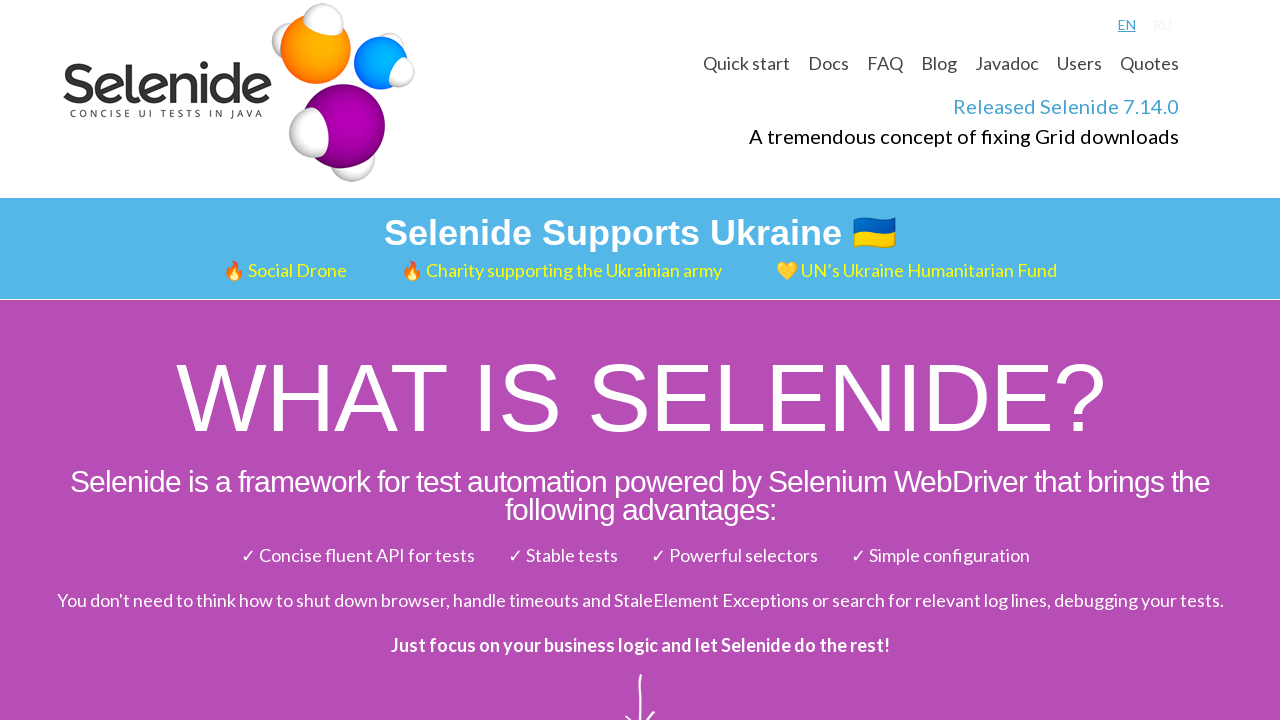